Tests a QA practice form by filling in login, password, database, and host fields, submitting the form, accepting an alert, then clearing all fields and re-filling with different values before submitting again.

Starting URL: https://erikdark.github.io/dovod_repo_QA_form/

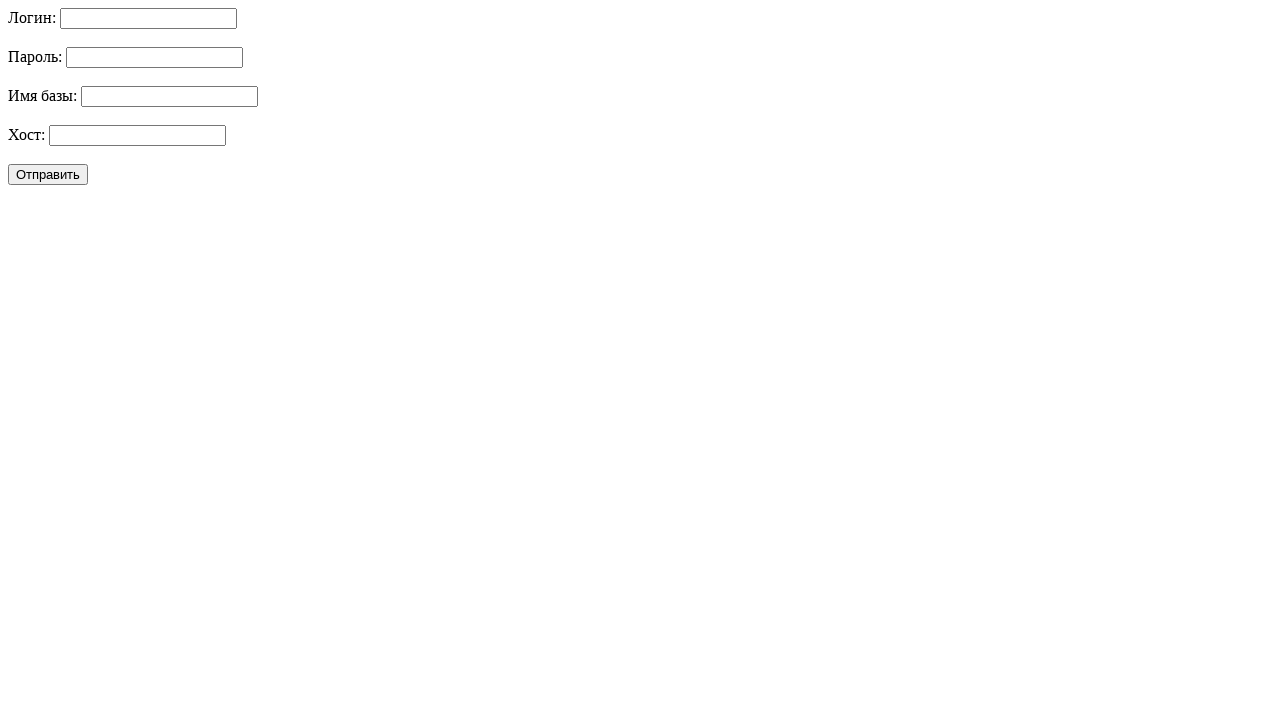

Filled login field with 'admin123' on #login
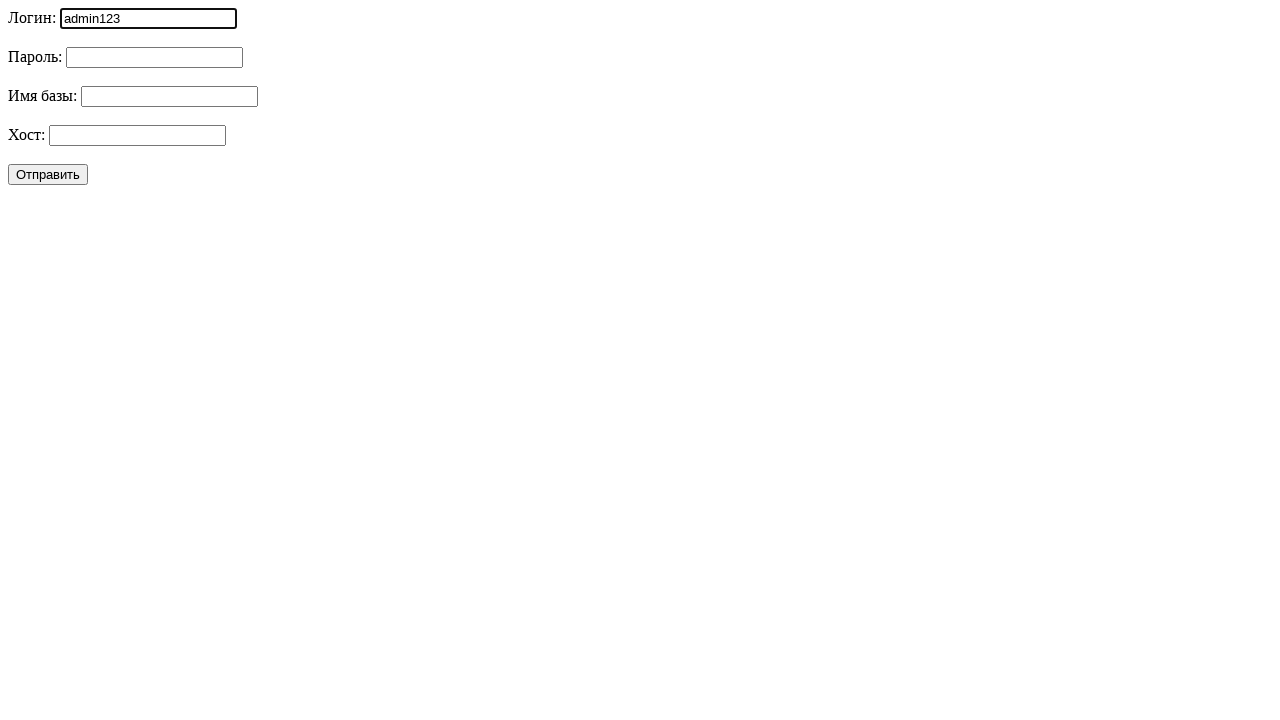

Filled password field with 'password123' on #password
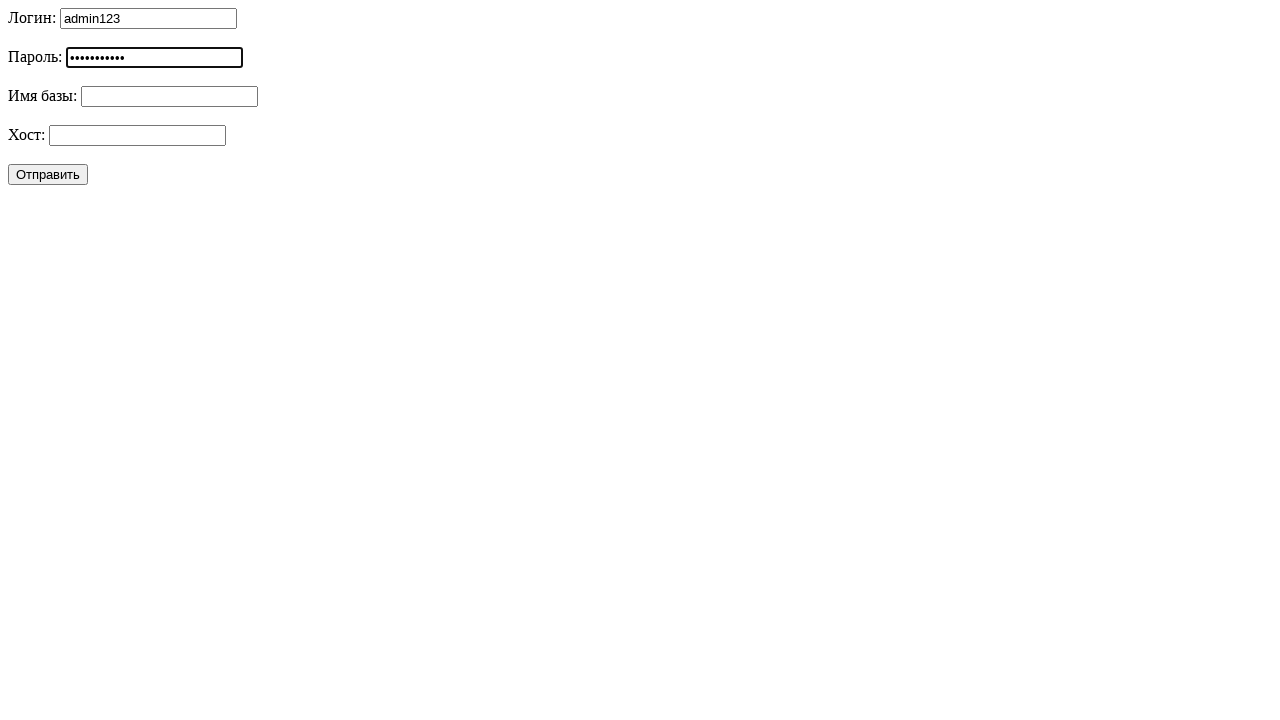

Filled database field with 'bd_dovod' on #database
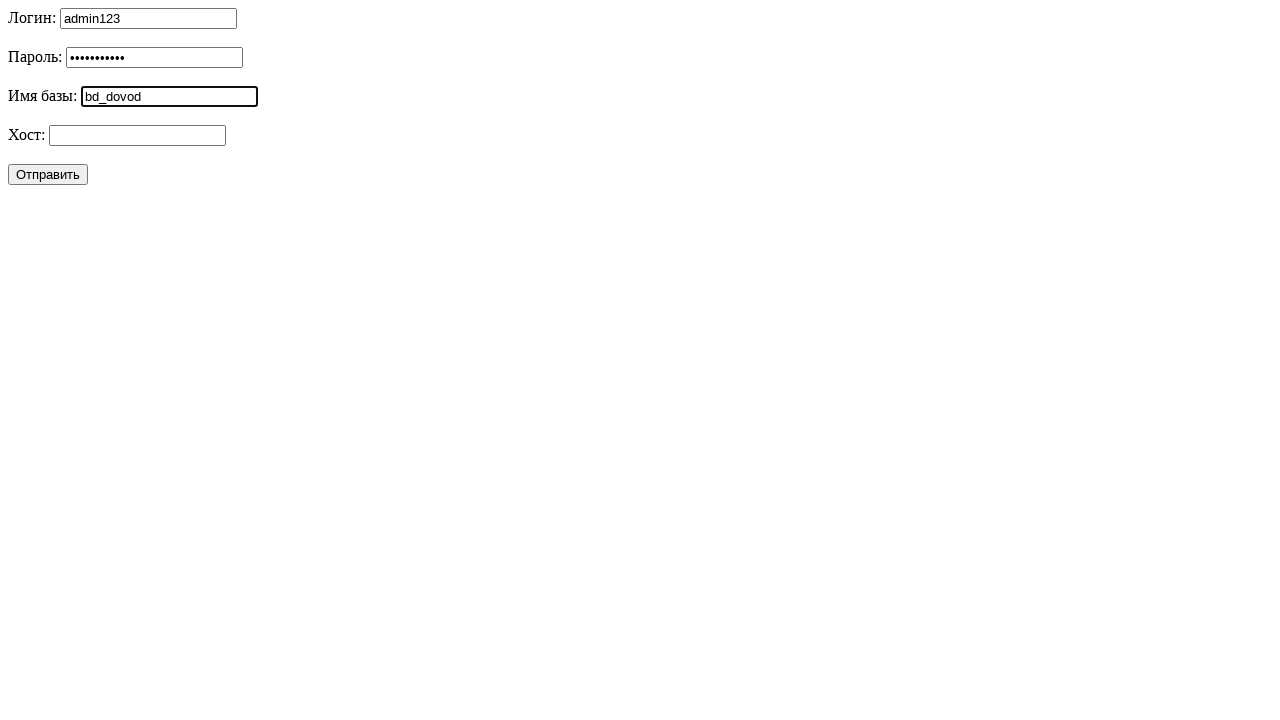

Filled host field with 'localhost' on #host
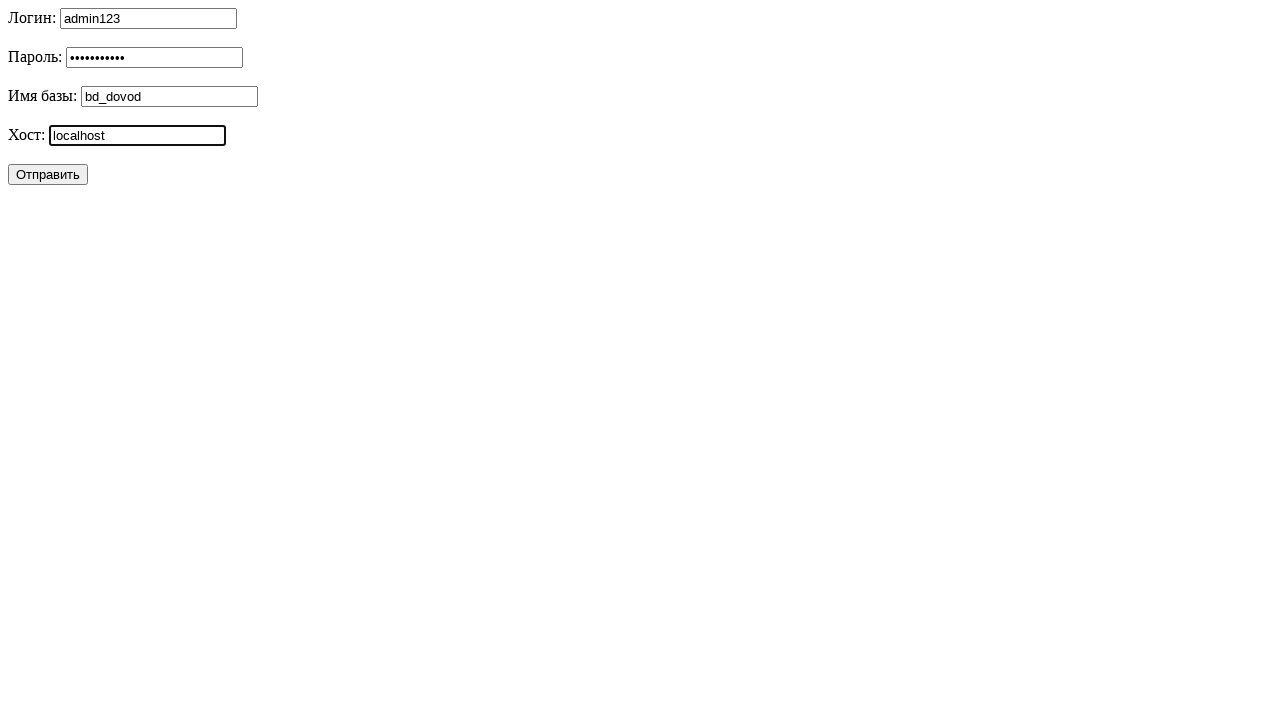

Clicked submit button to submit form with first set of values at (48, 174) on [type='submit']
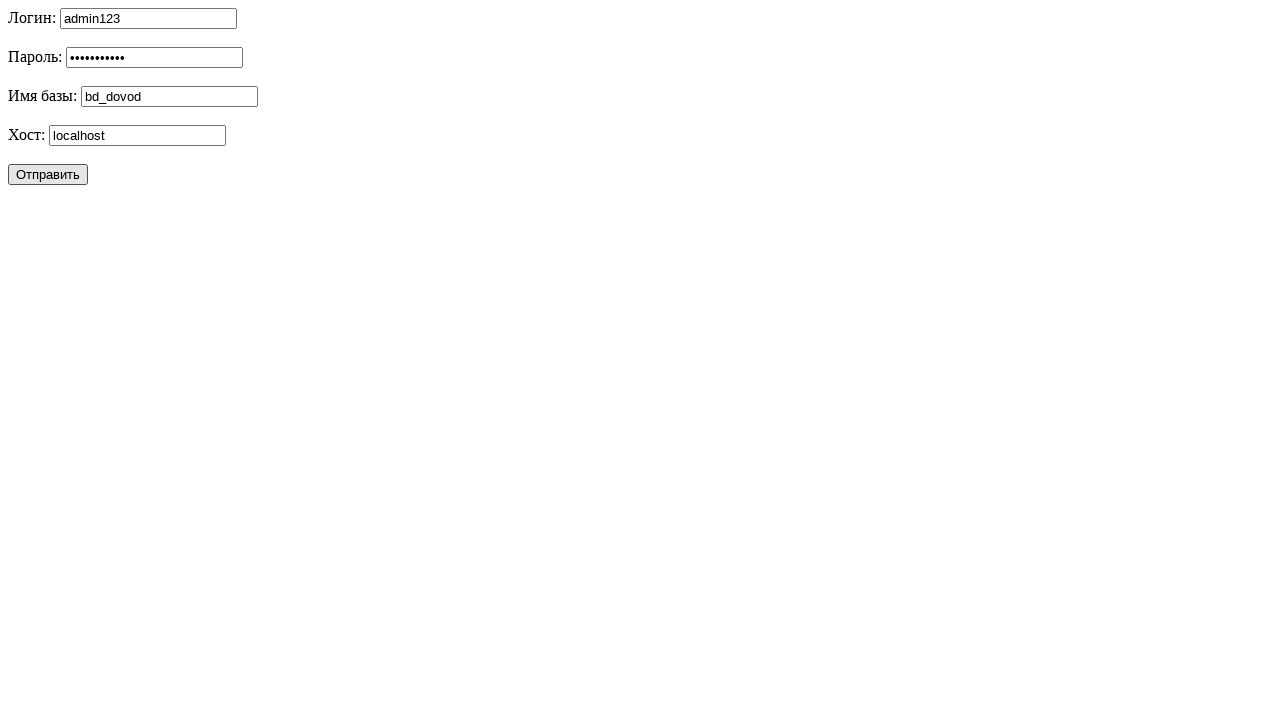

Set up dialog handler to accept alerts
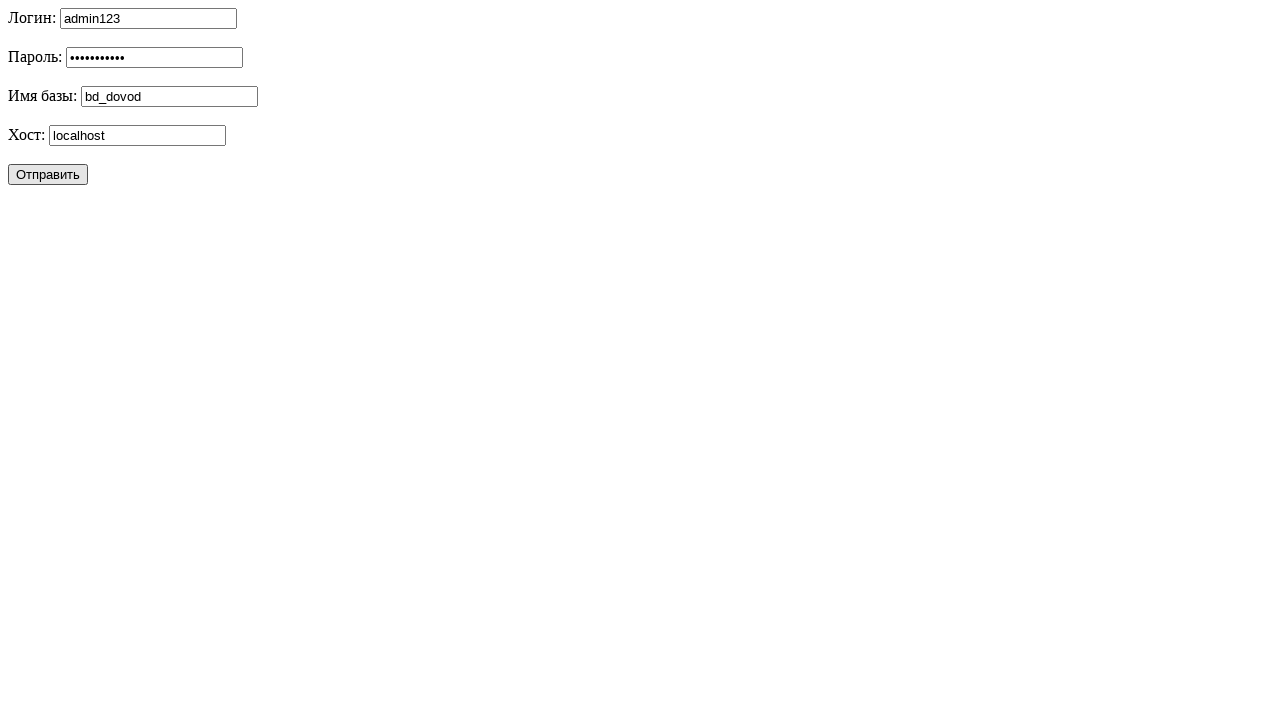

Waited 500ms for dialog to be handled
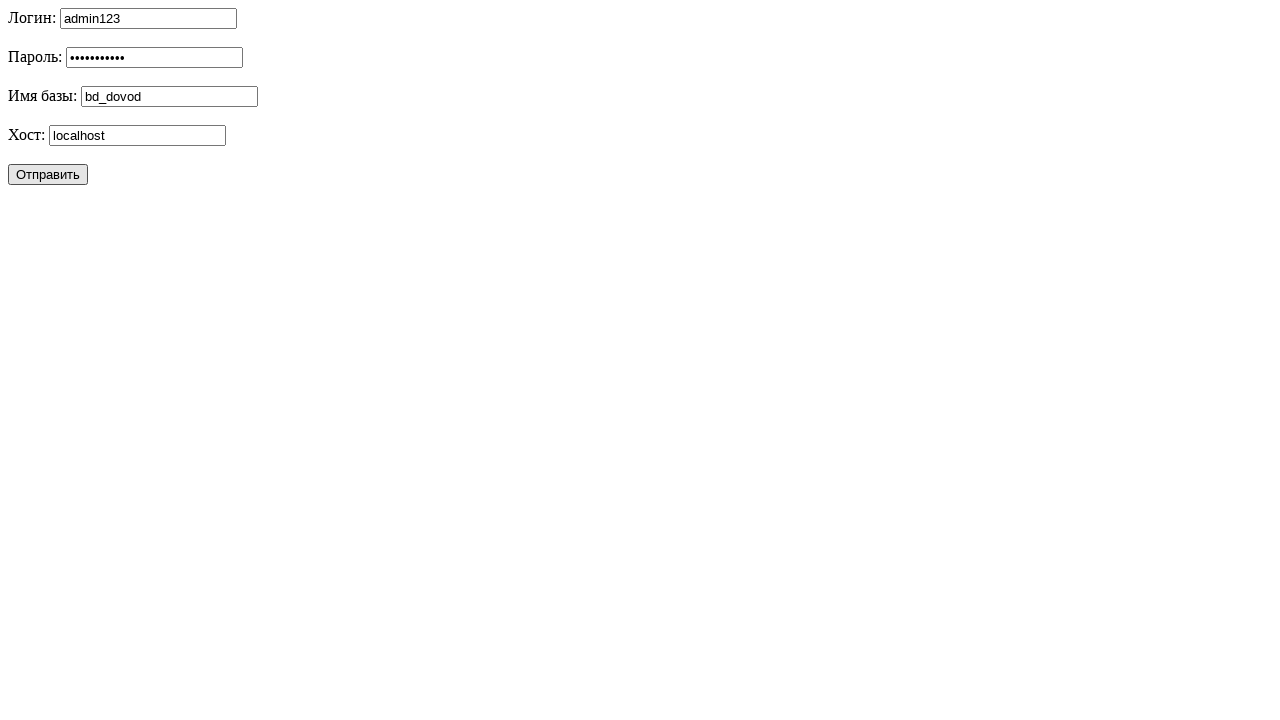

Cleared login field on #login
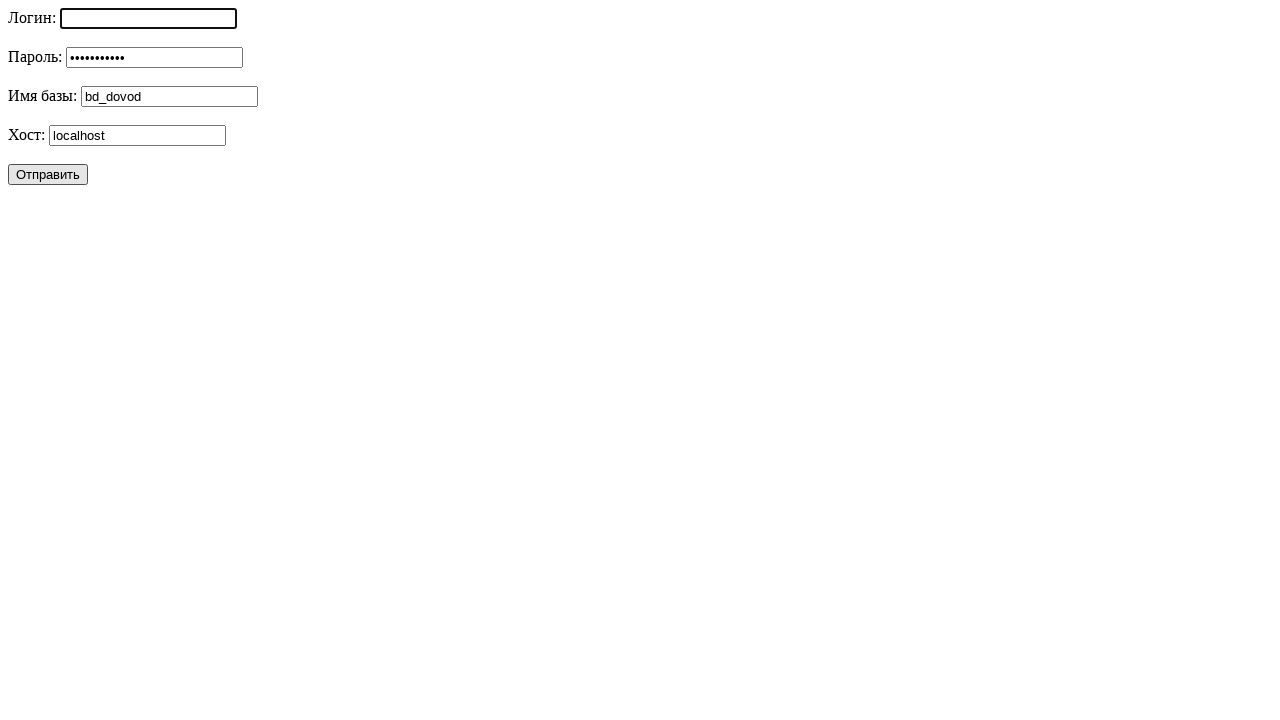

Cleared password field on #password
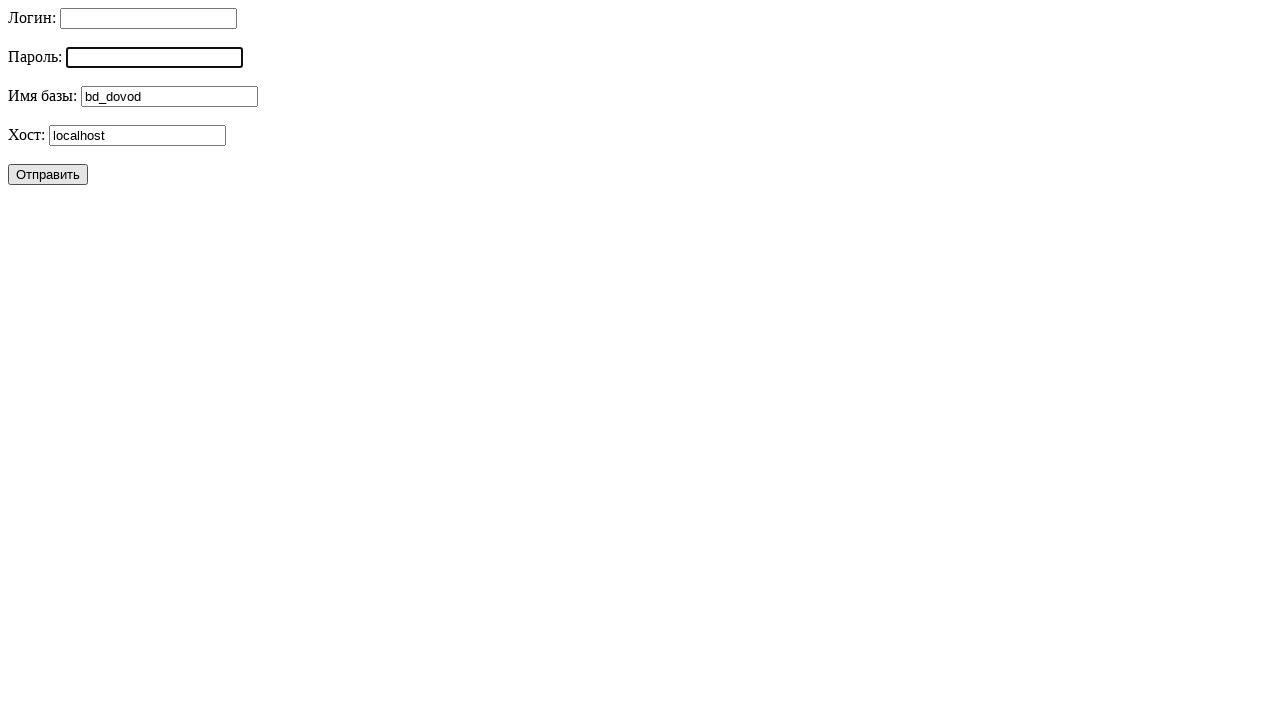

Cleared database field on #database
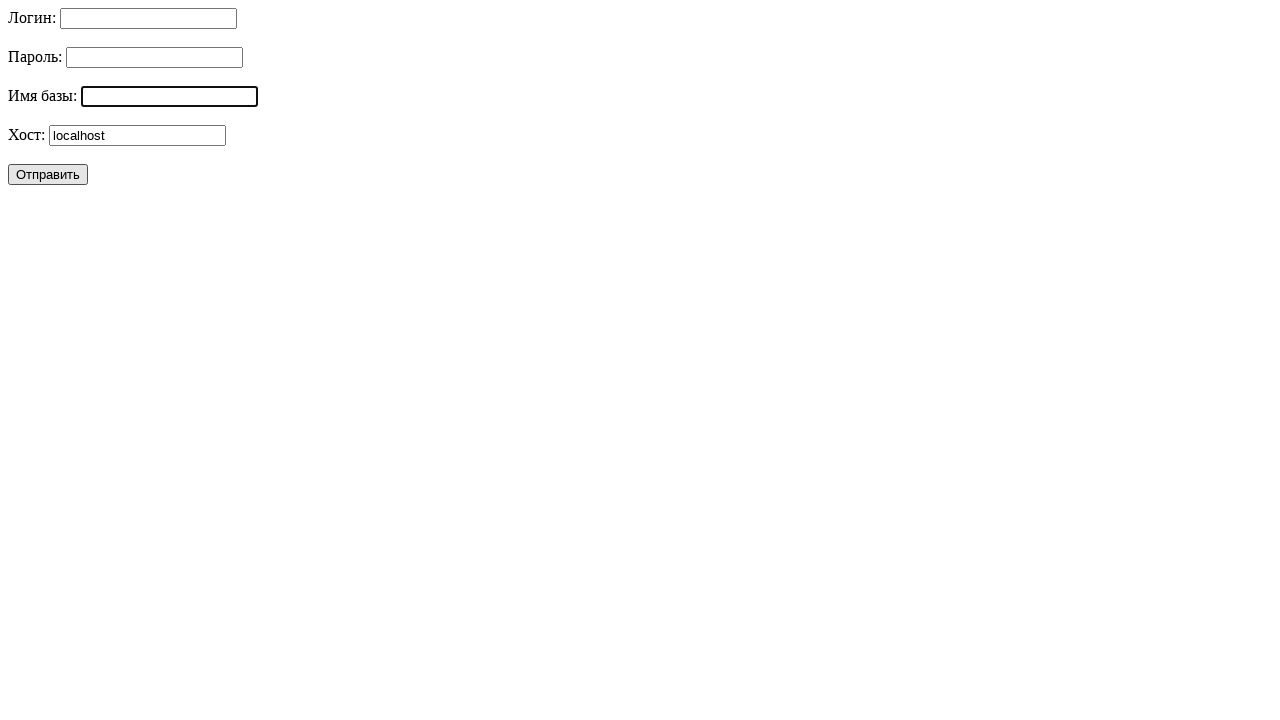

Cleared host field on #host
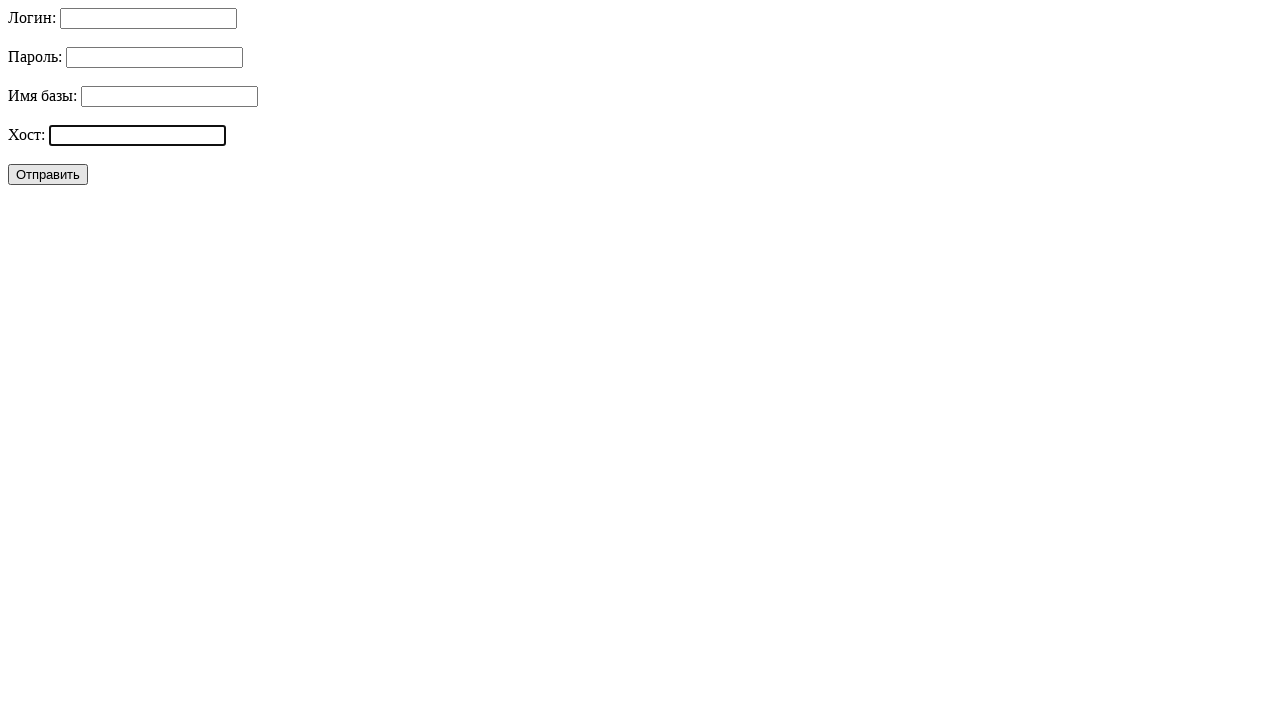

Filled login field with '321nimda' on #login
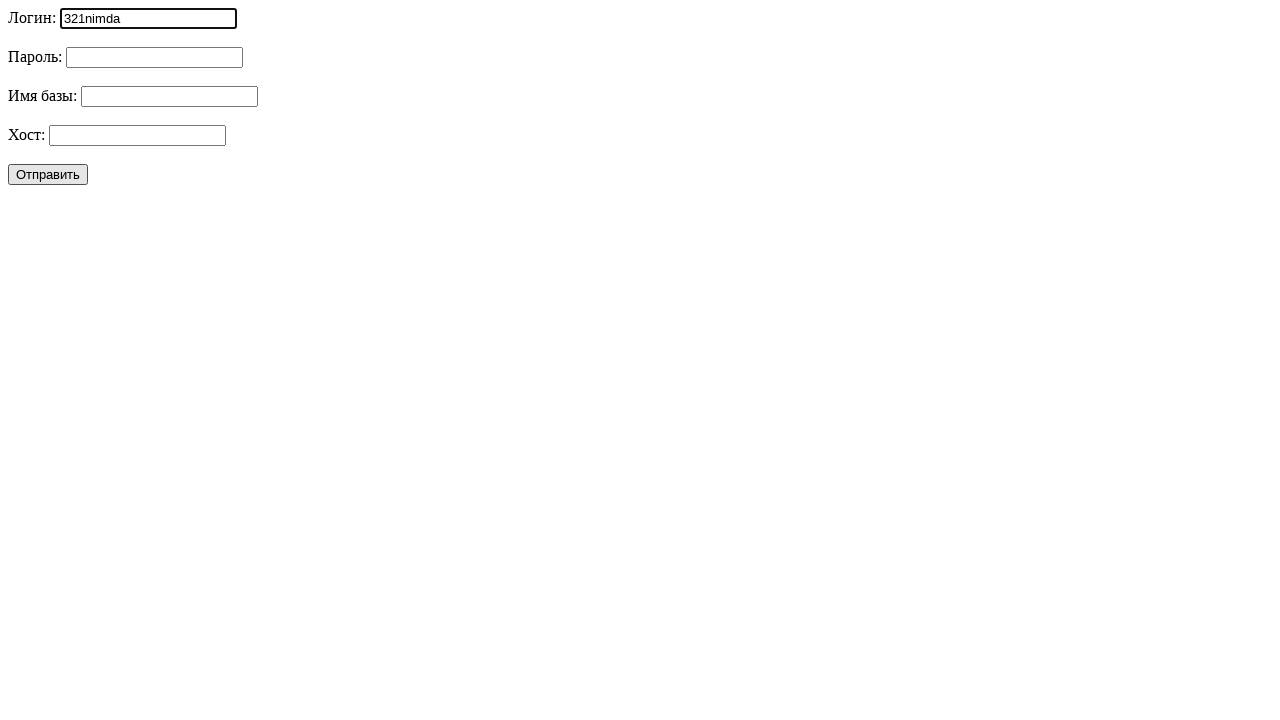

Filled password field with '321drowssap' on #password
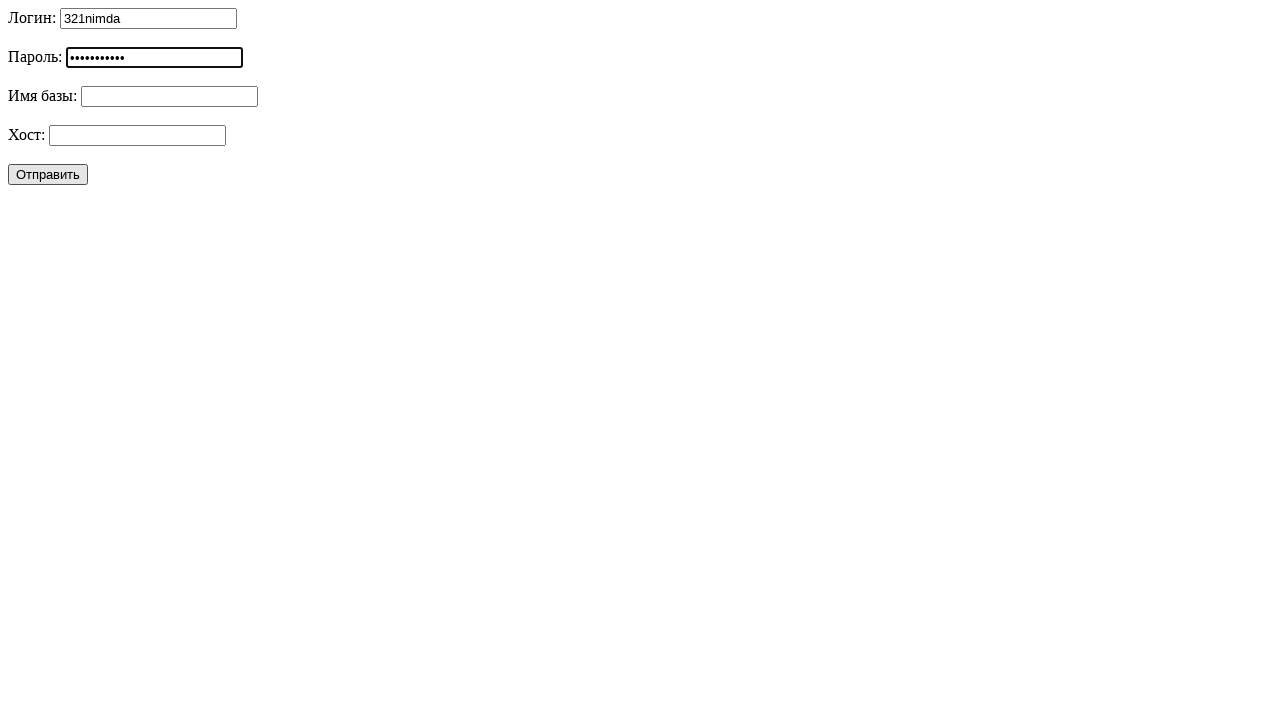

Filled database field with 'dovod_db' on #database
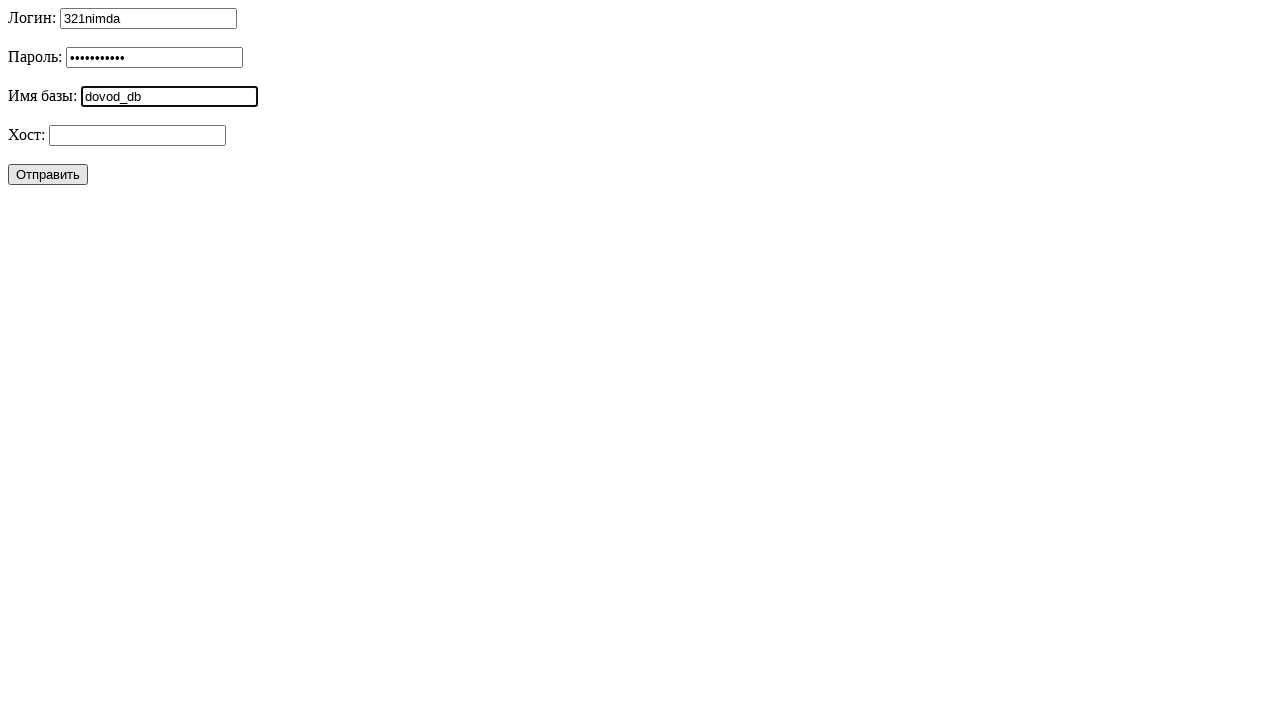

Filled host field with 'tsohlacol' on #host
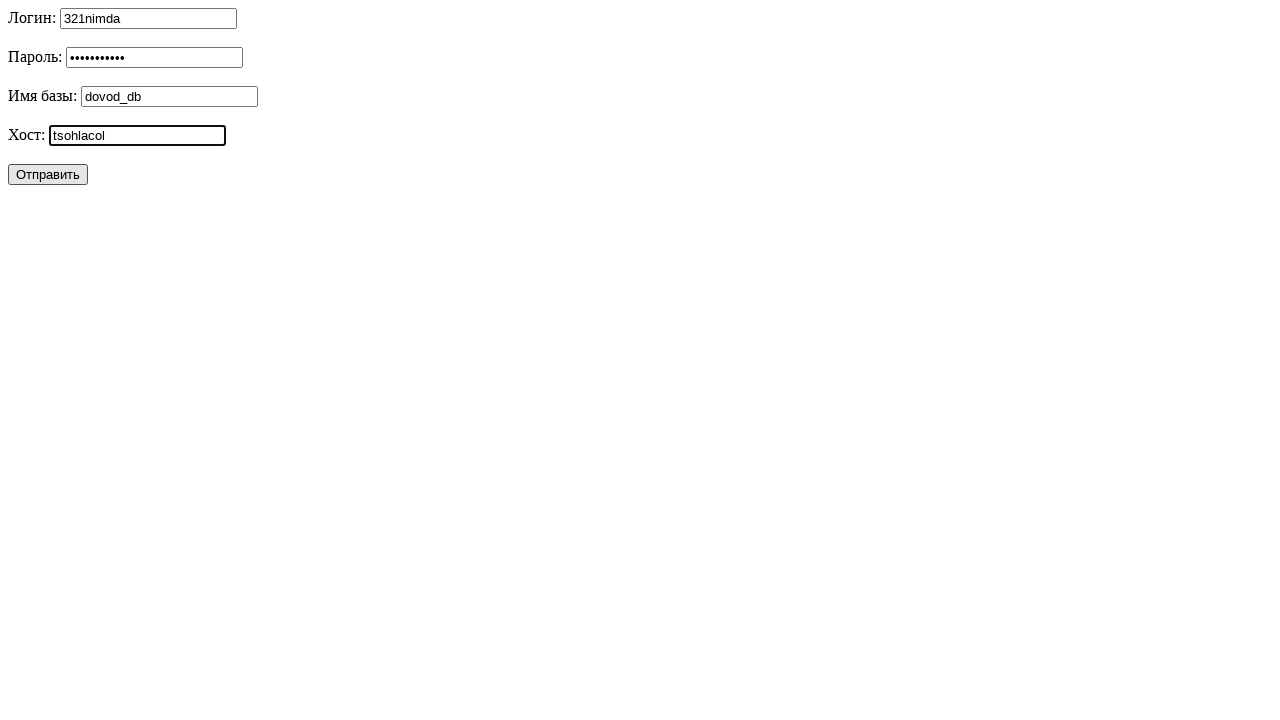

Clicked submit button to submit form with second set of values at (48, 174) on [type='submit']
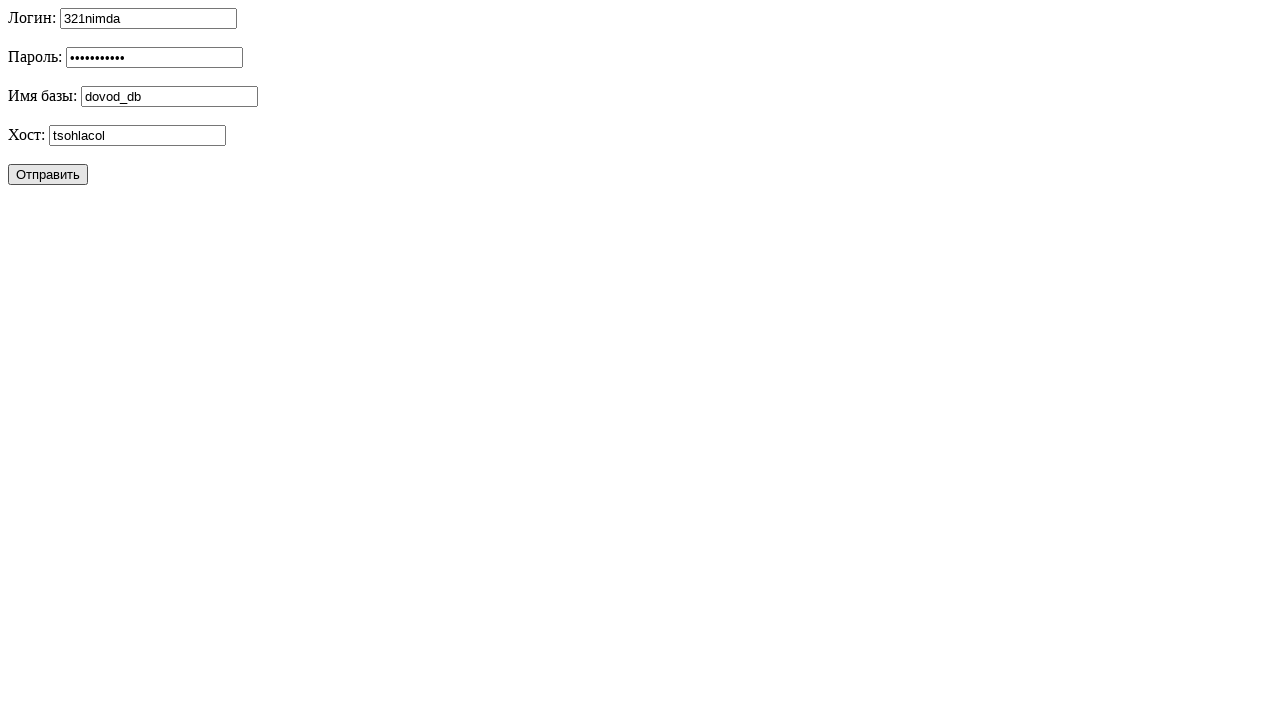

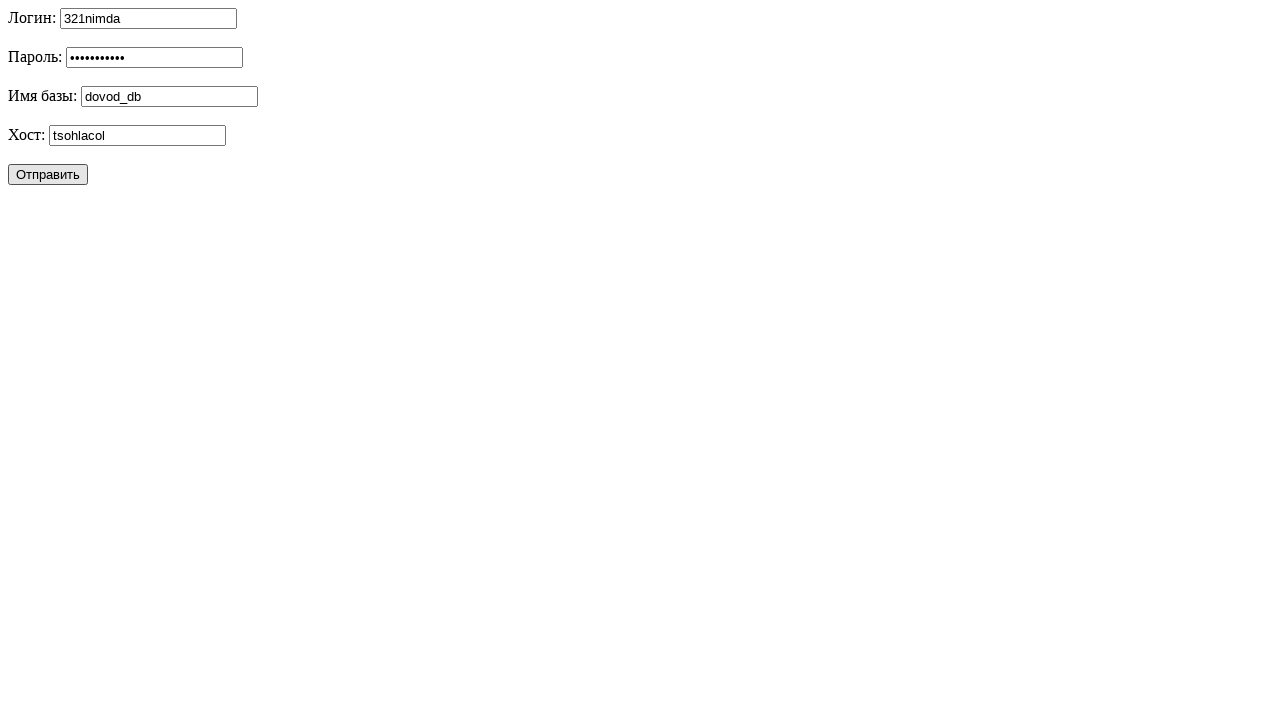